Tests adding and removing dynamic elements on the page by clicking Add Element buttons and then deleting one of them

Starting URL: https://the-internet.herokuapp.com/add_remove_elements/

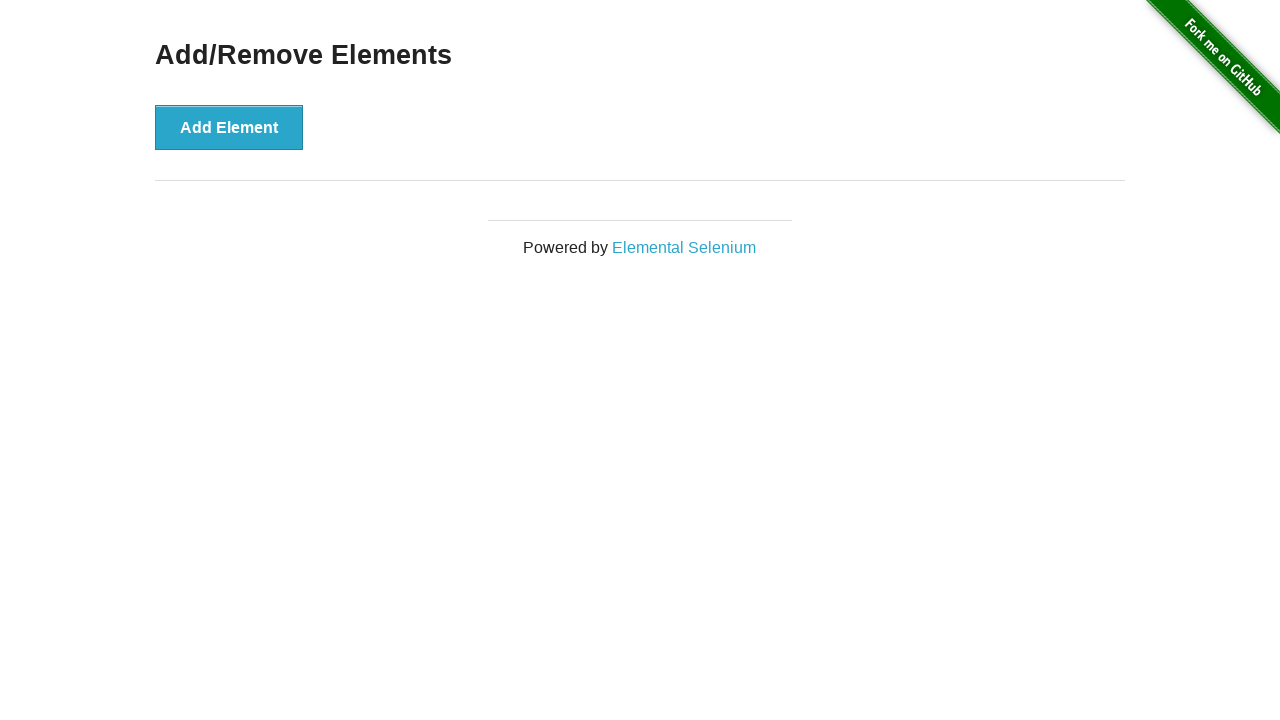

Navigated to Add/Remove Elements page
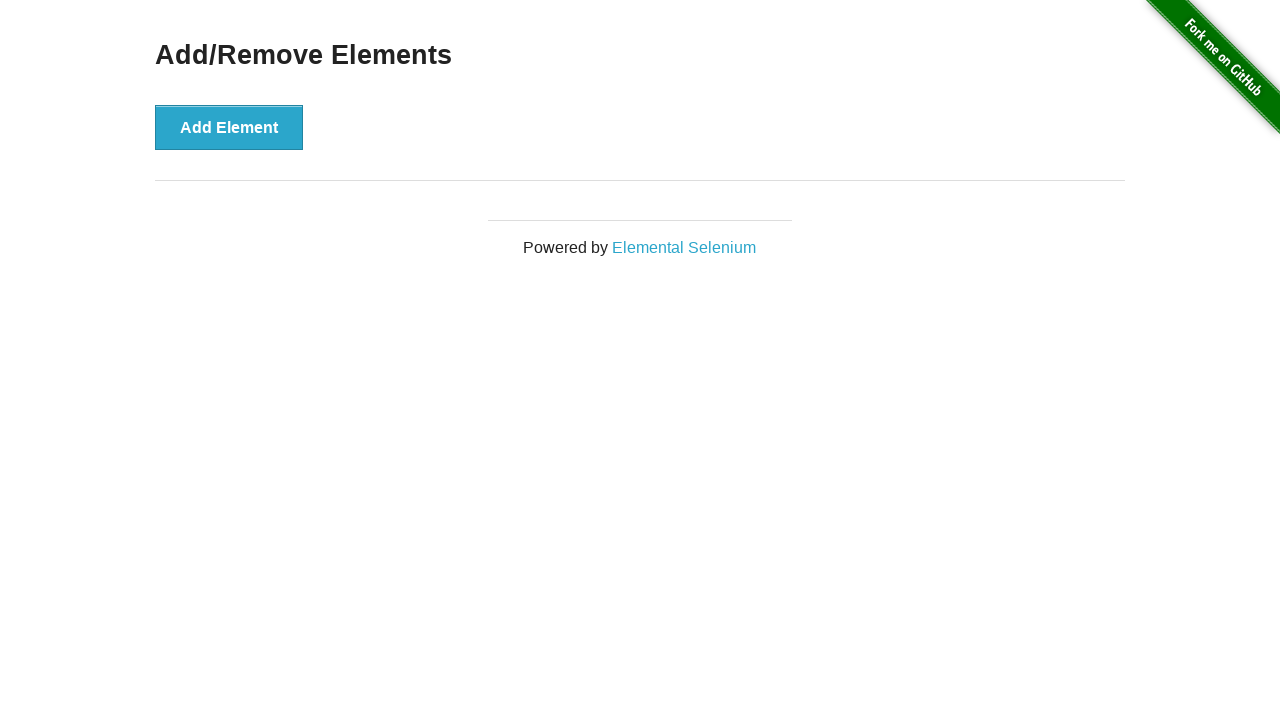

Clicked Add Element button (first time) at (229, 127) on xpath=//button[text()='Add Element']
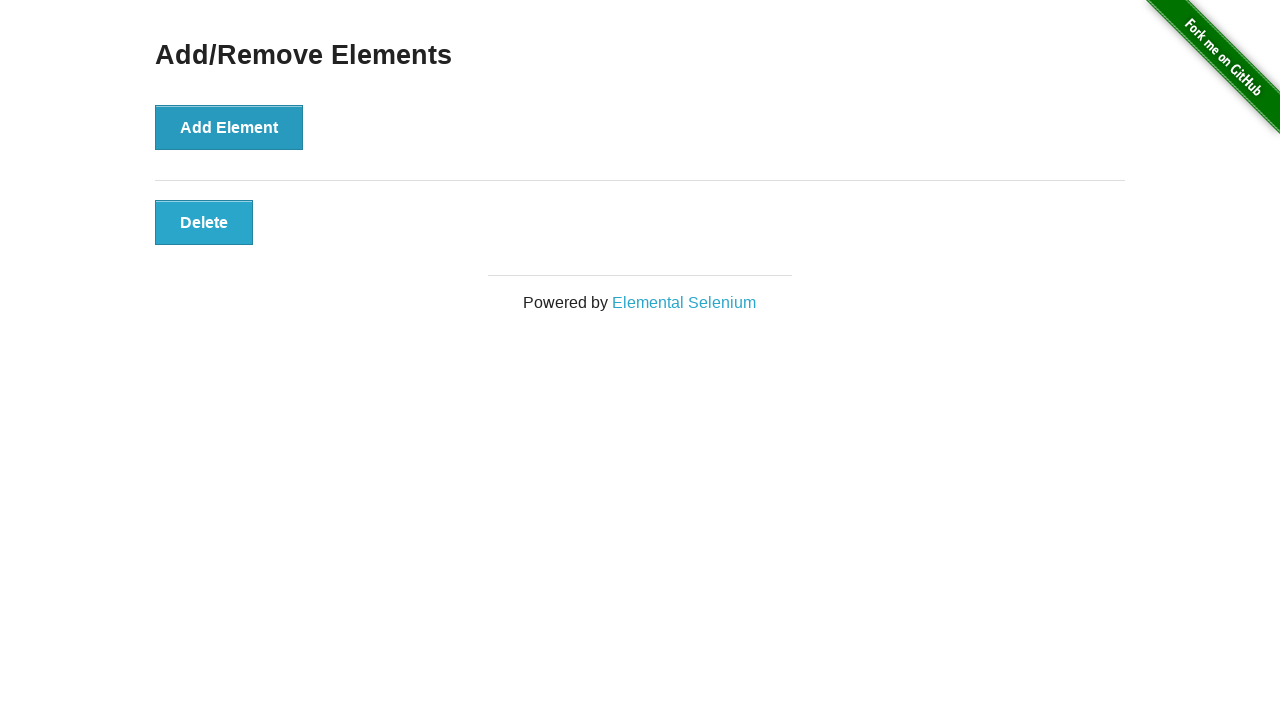

Clicked Add Element button (second time) at (229, 127) on xpath=//button[text()='Add Element']
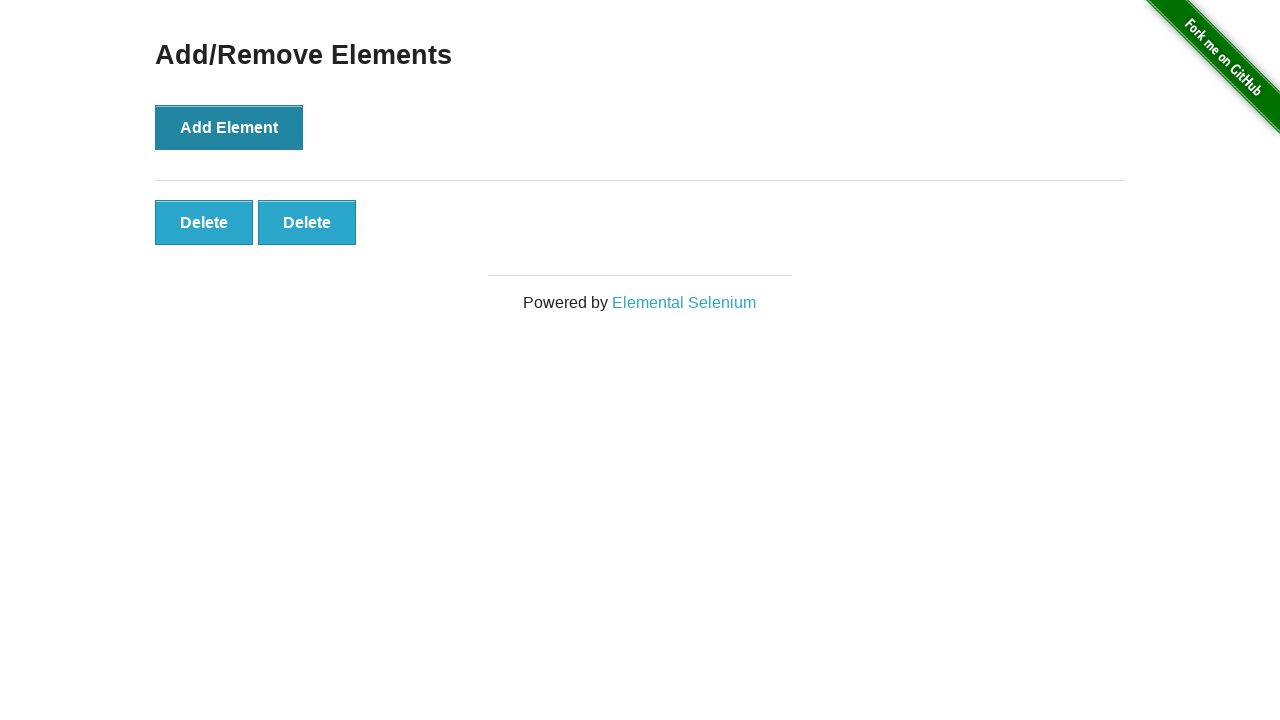

Located Delete buttons on page
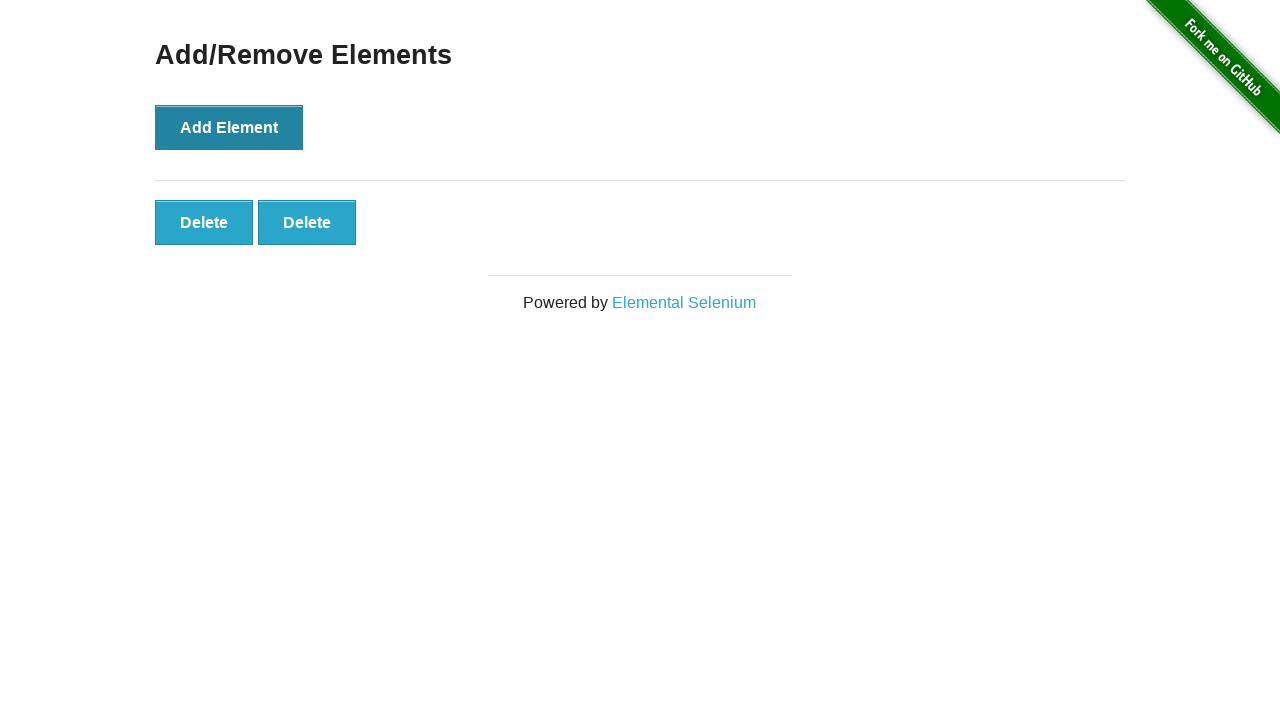

Clicked the second Delete button to remove an element at (307, 222) on xpath=//button[text()='Delete'] >> nth=1
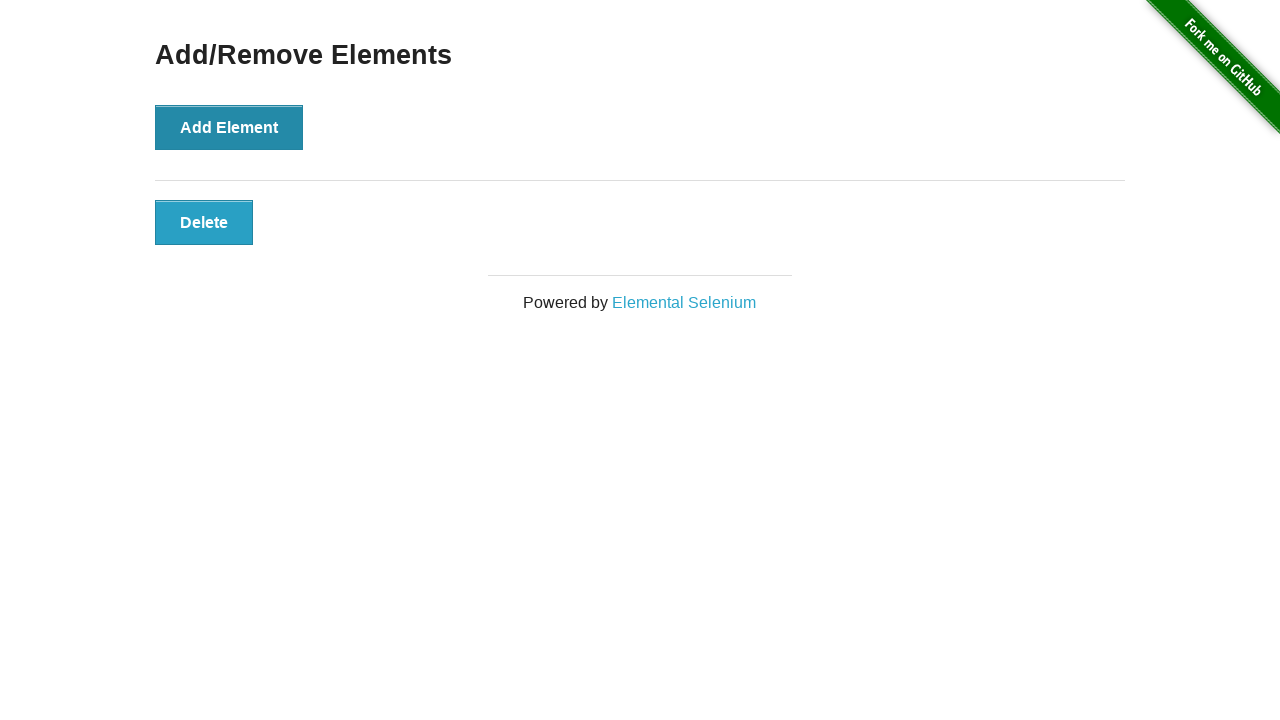

Waited for Delete button to be visible
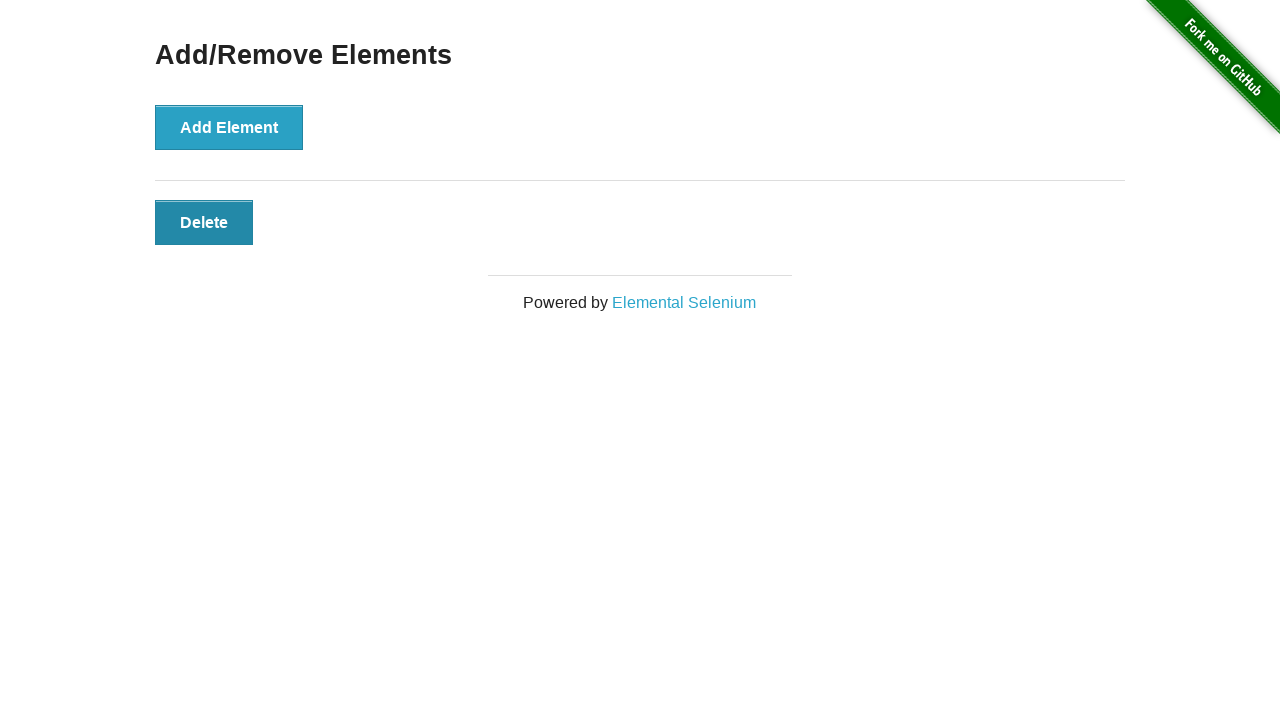

Verified that exactly one Delete button remains
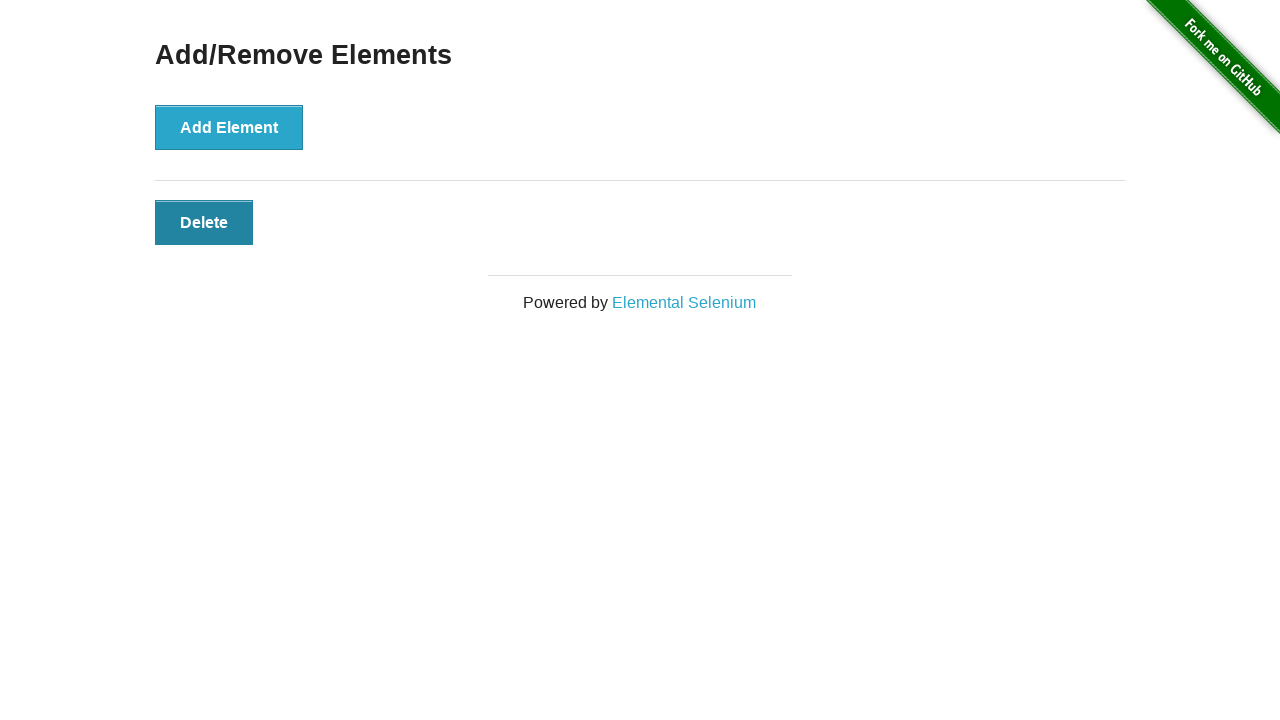

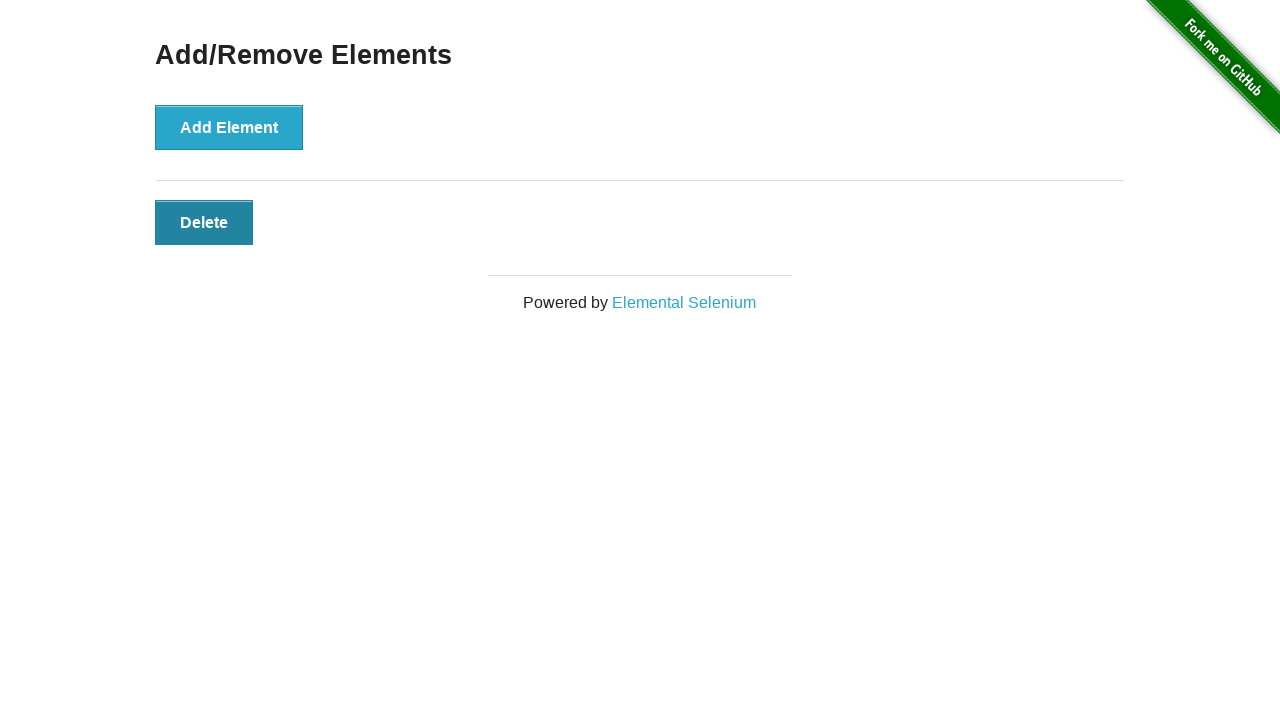